Creates 5 tasks in the TodoMVC app and verifies each task is created successfully

Starting URL: https://todomvc.com/examples/react/dist/

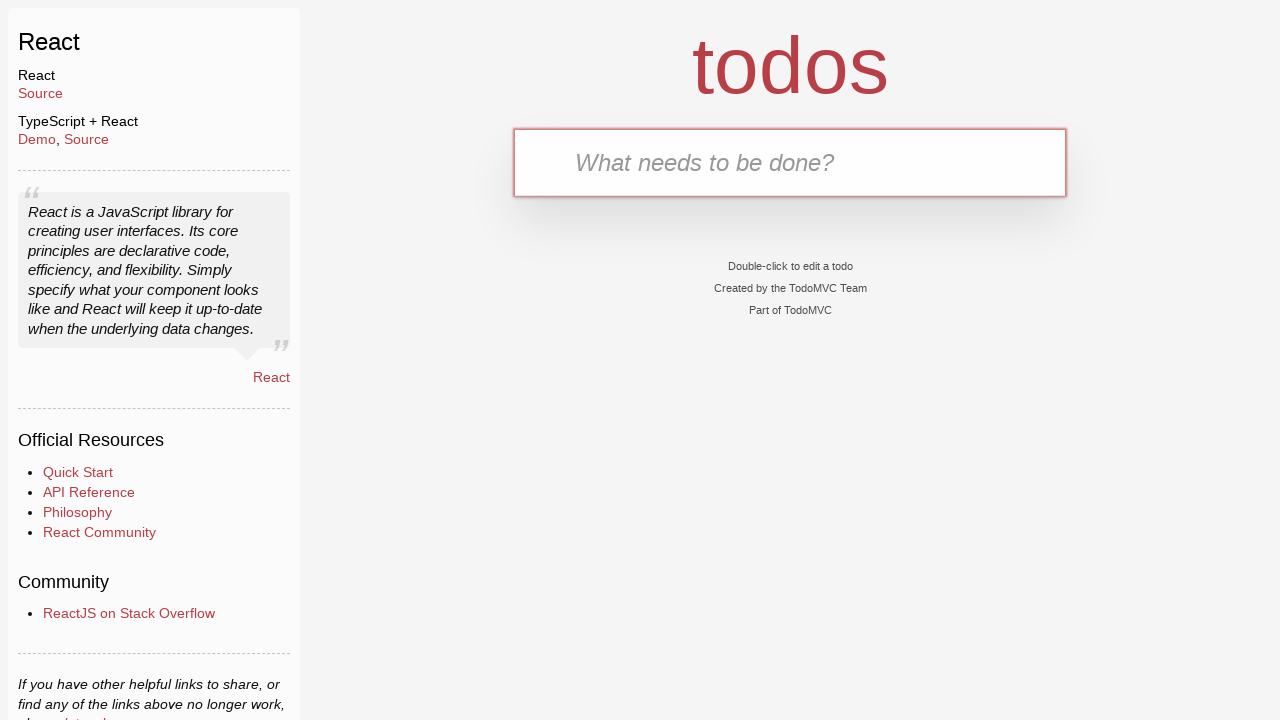

Located todo input textbox
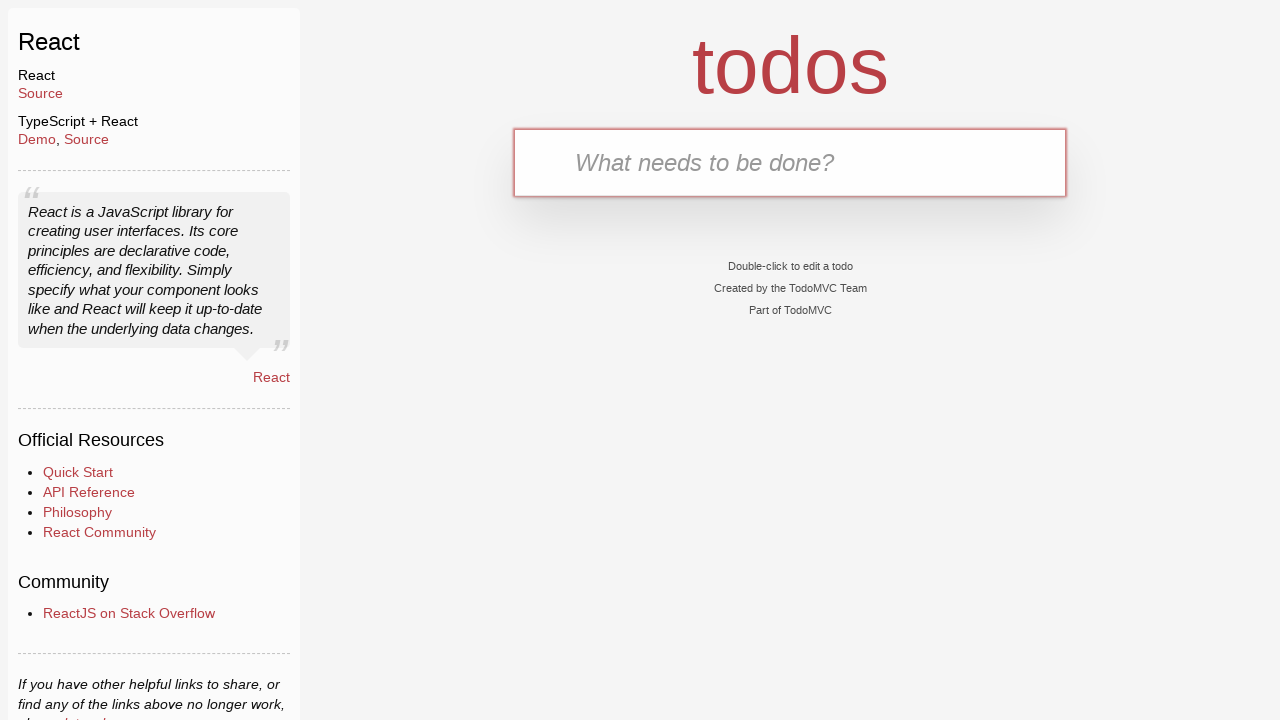

Filled todo input with 'task1' on #todo-input
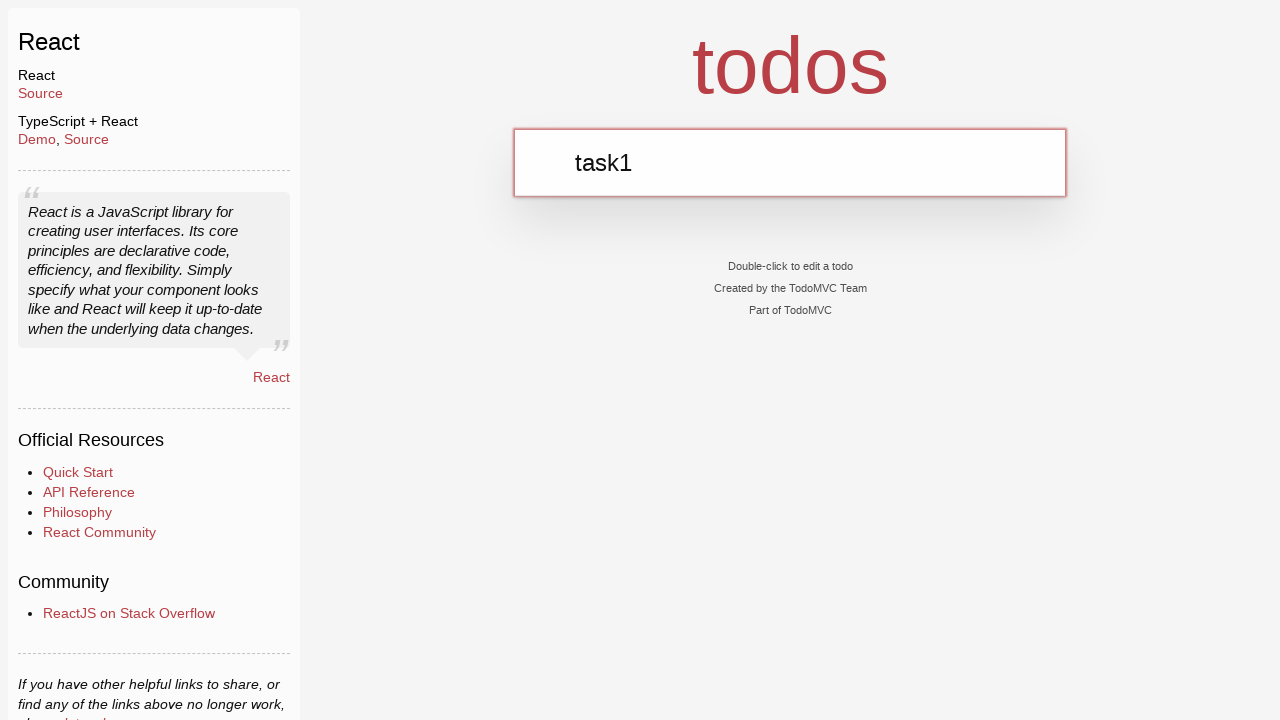

Pressed Enter to create task1 on #todo-input
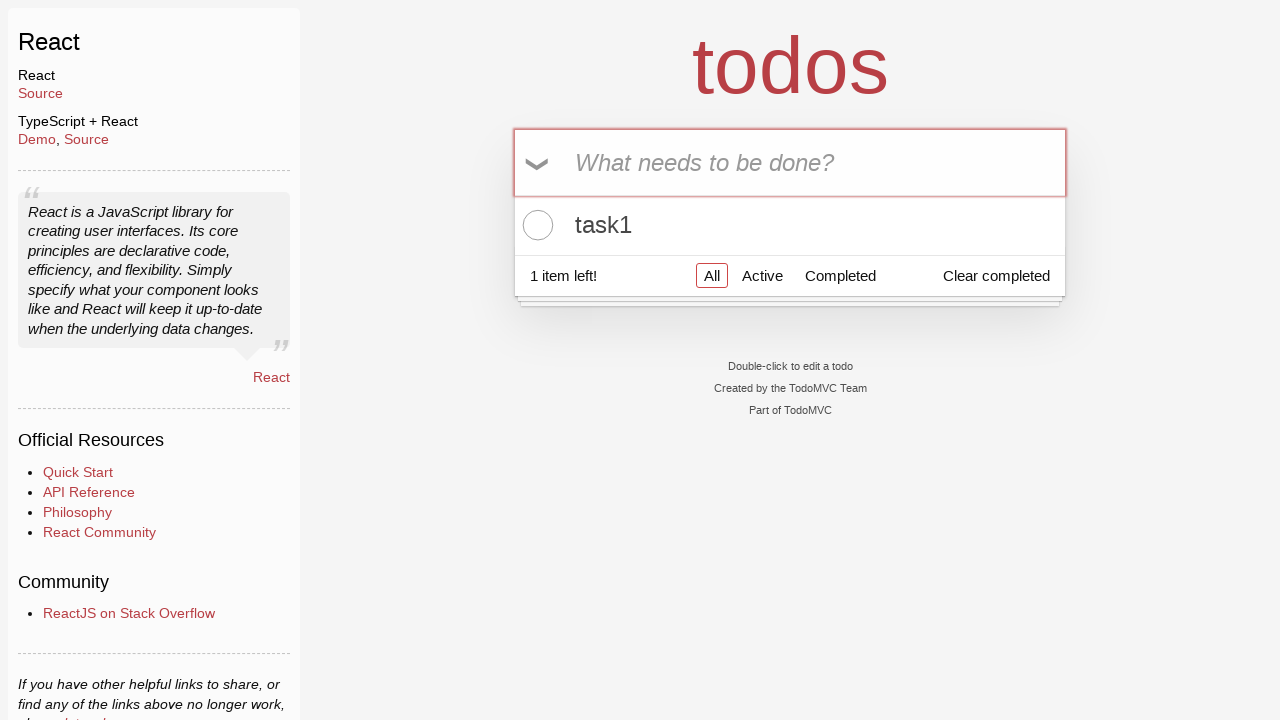

Verified task1 was created successfully
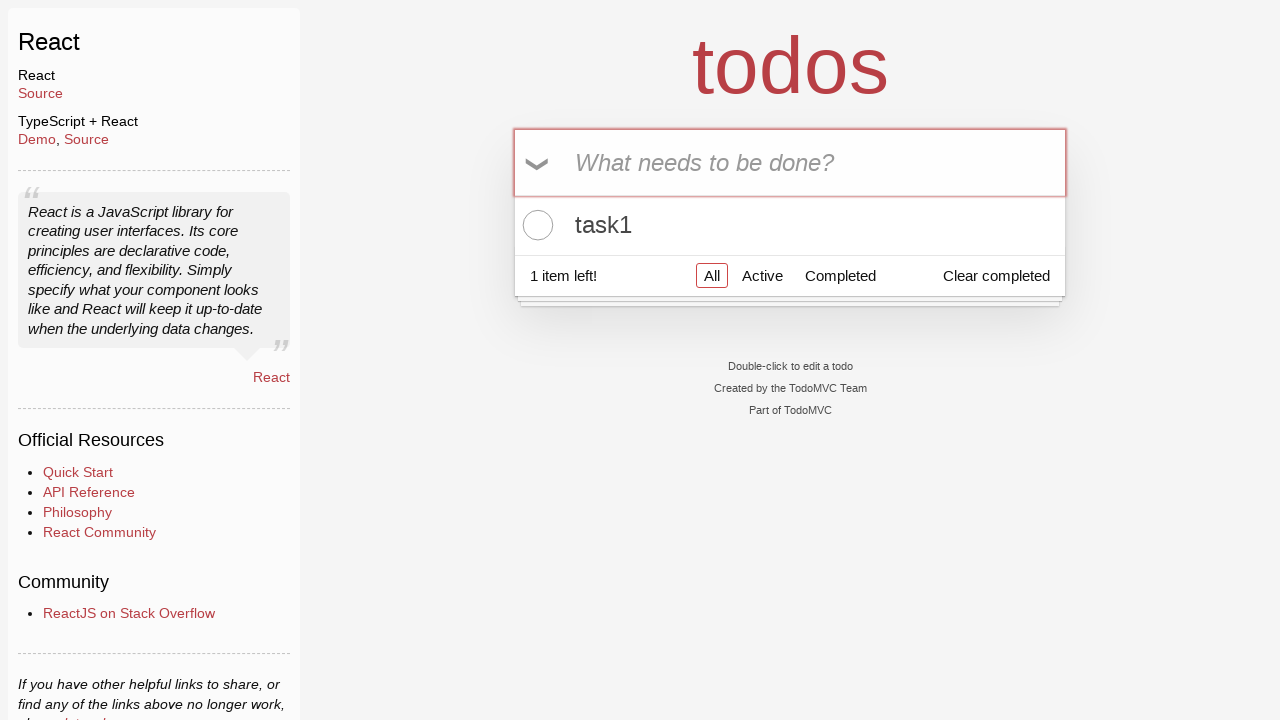

Filled todo input with 'task2' on #todo-input
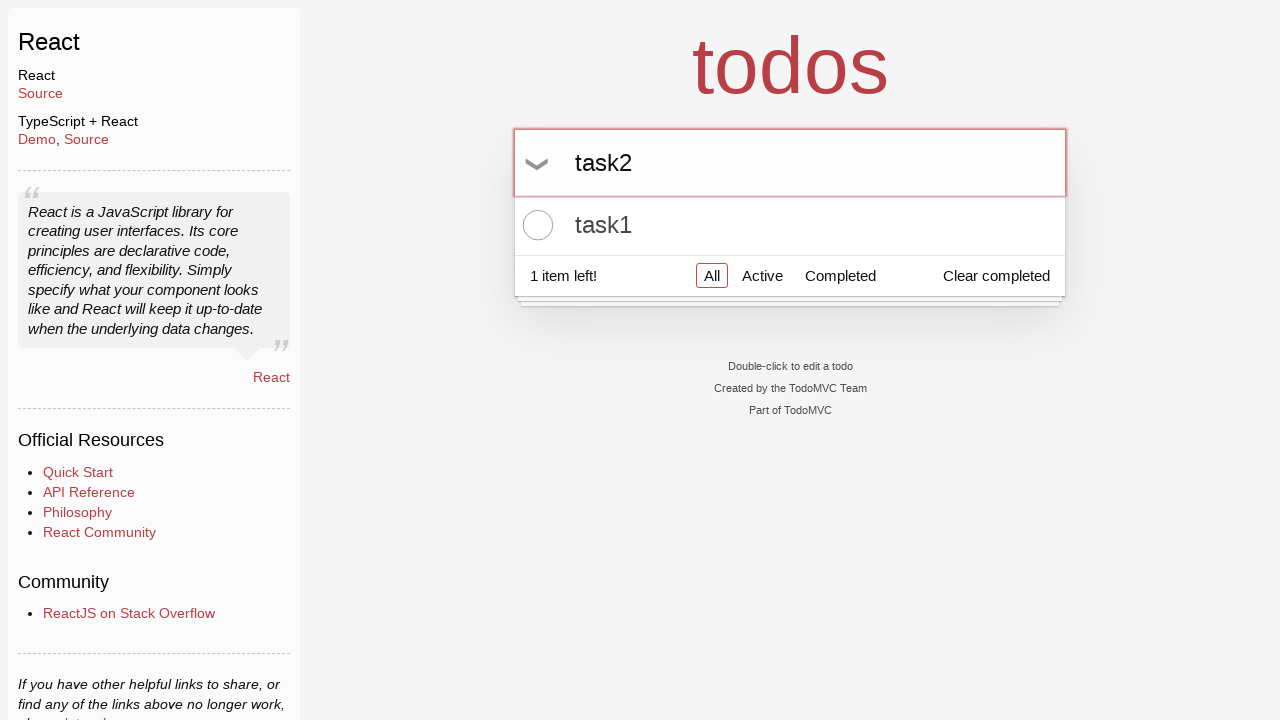

Pressed Enter to create task2 on #todo-input
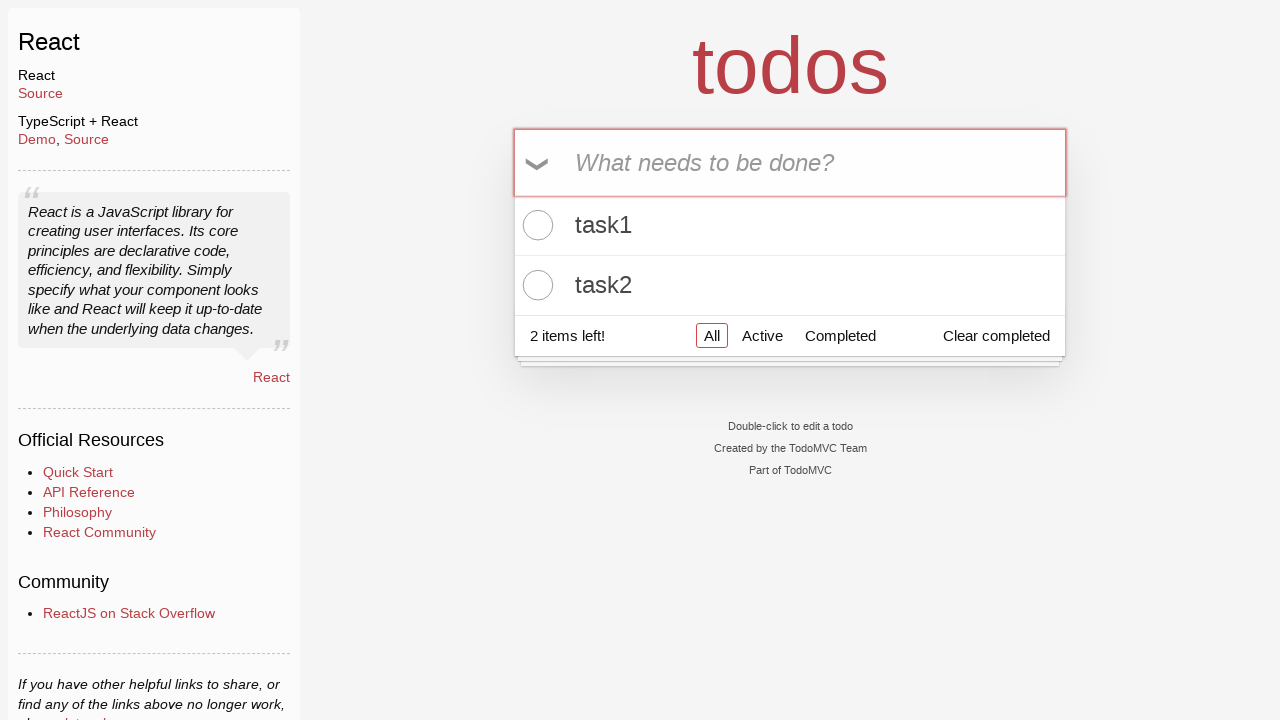

Verified task2 was created successfully
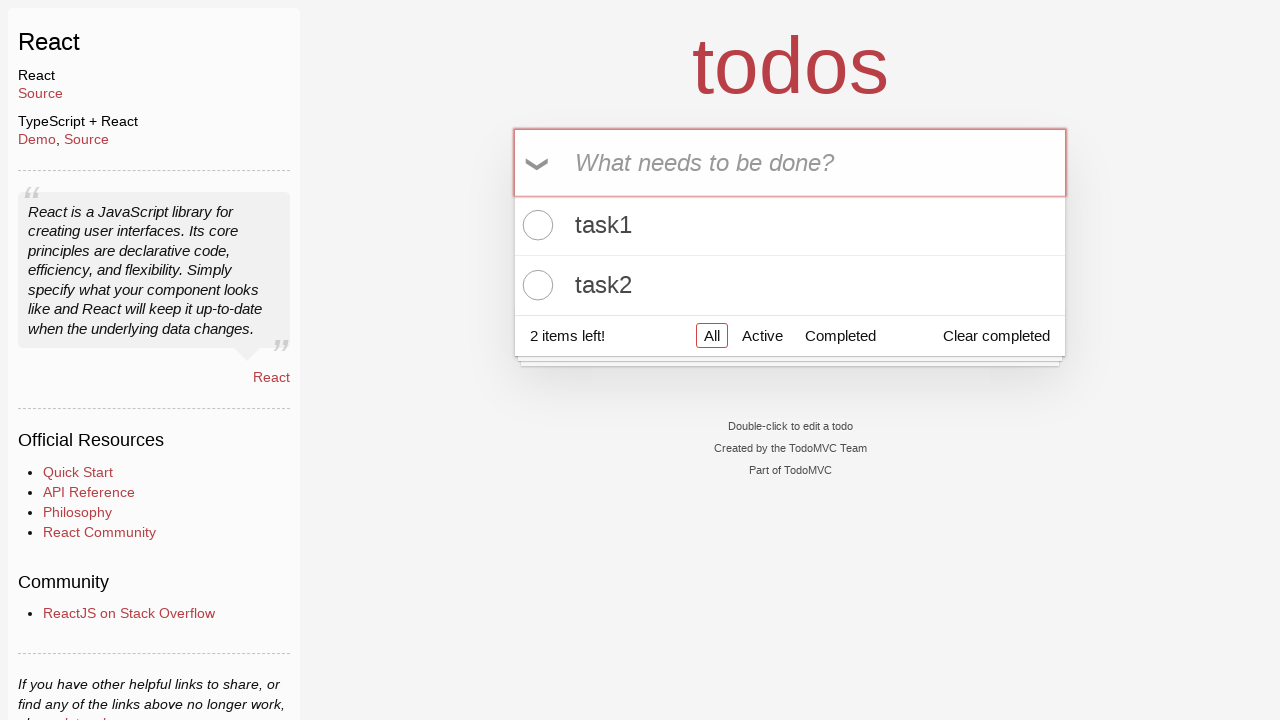

Filled todo input with 'task3' on #todo-input
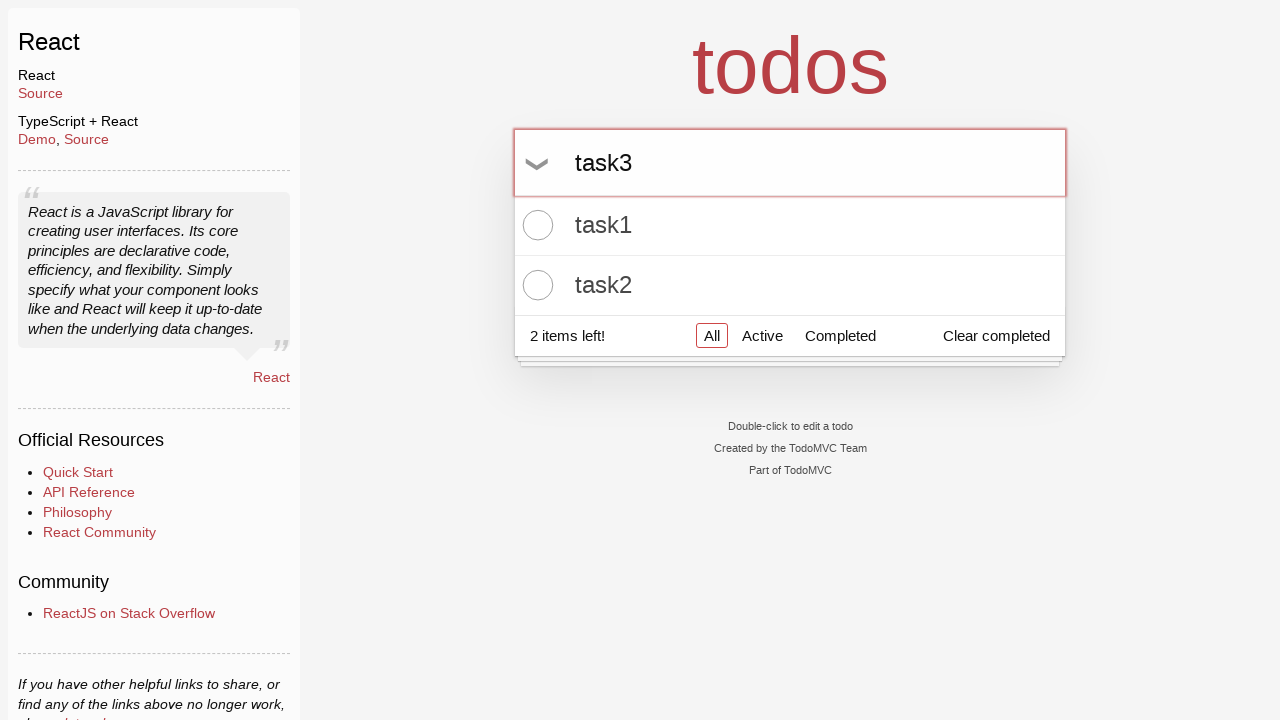

Pressed Enter to create task3 on #todo-input
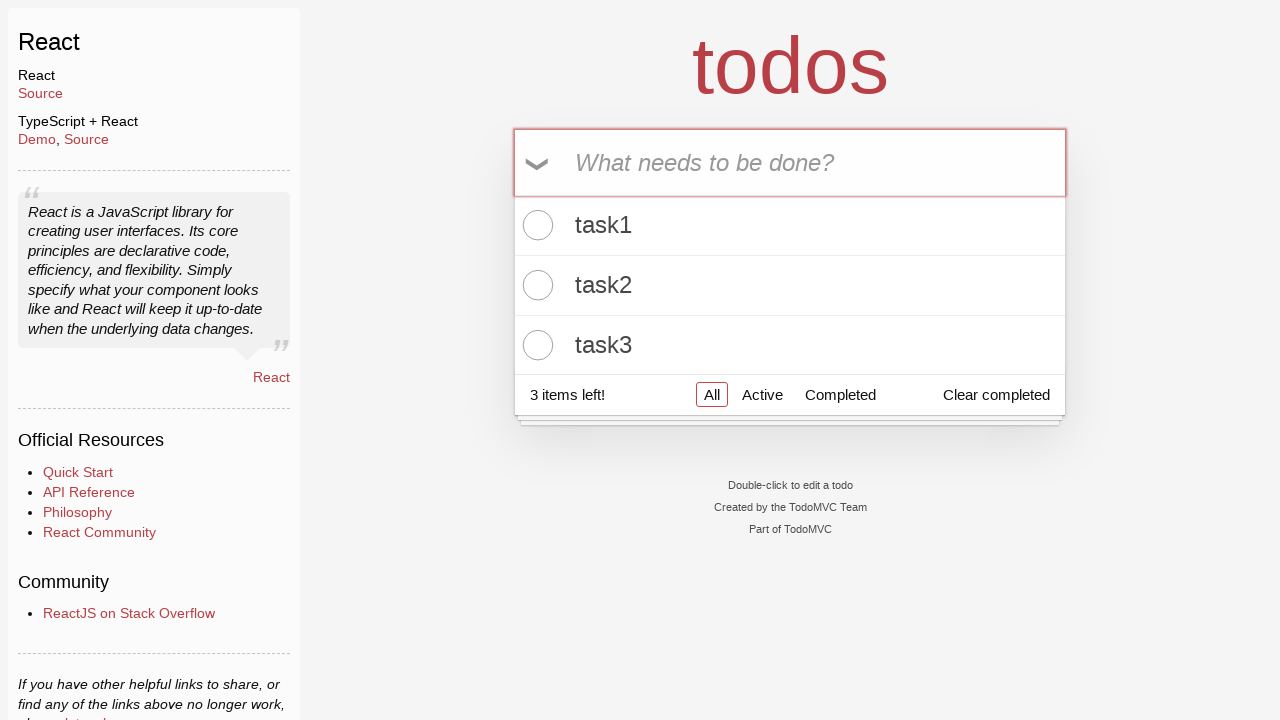

Verified task3 was created successfully
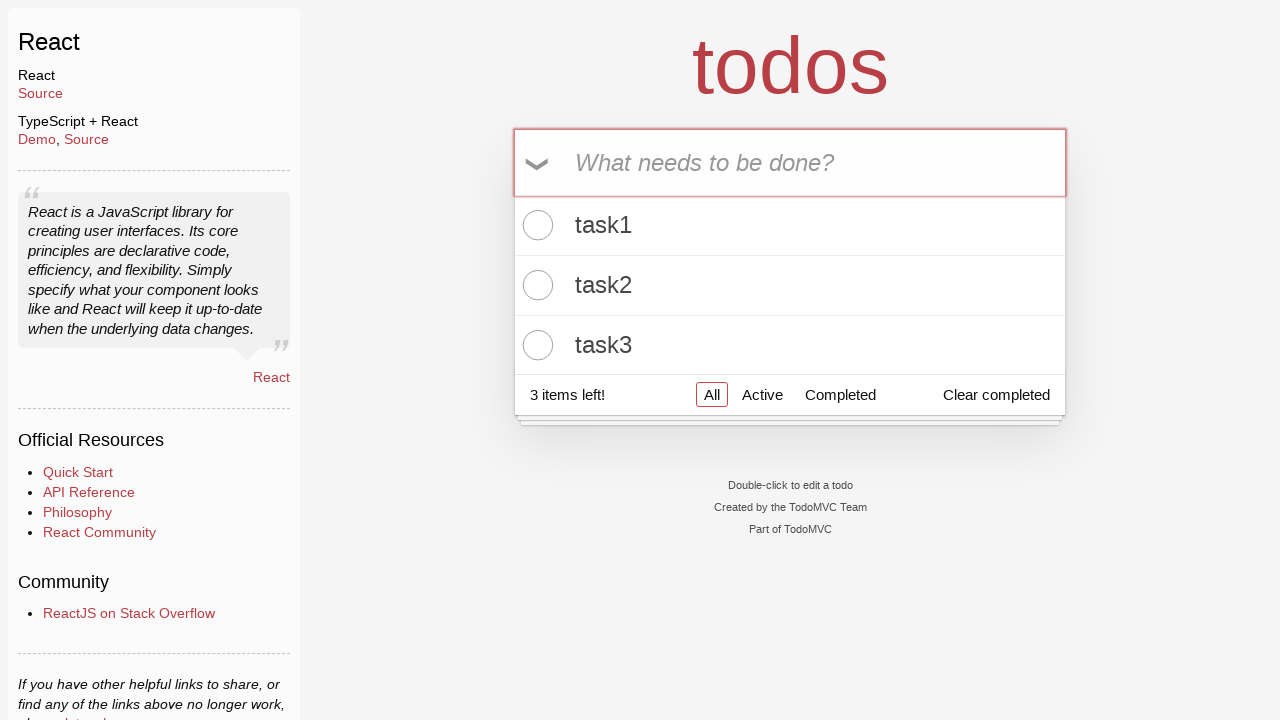

Filled todo input with 'task4' on #todo-input
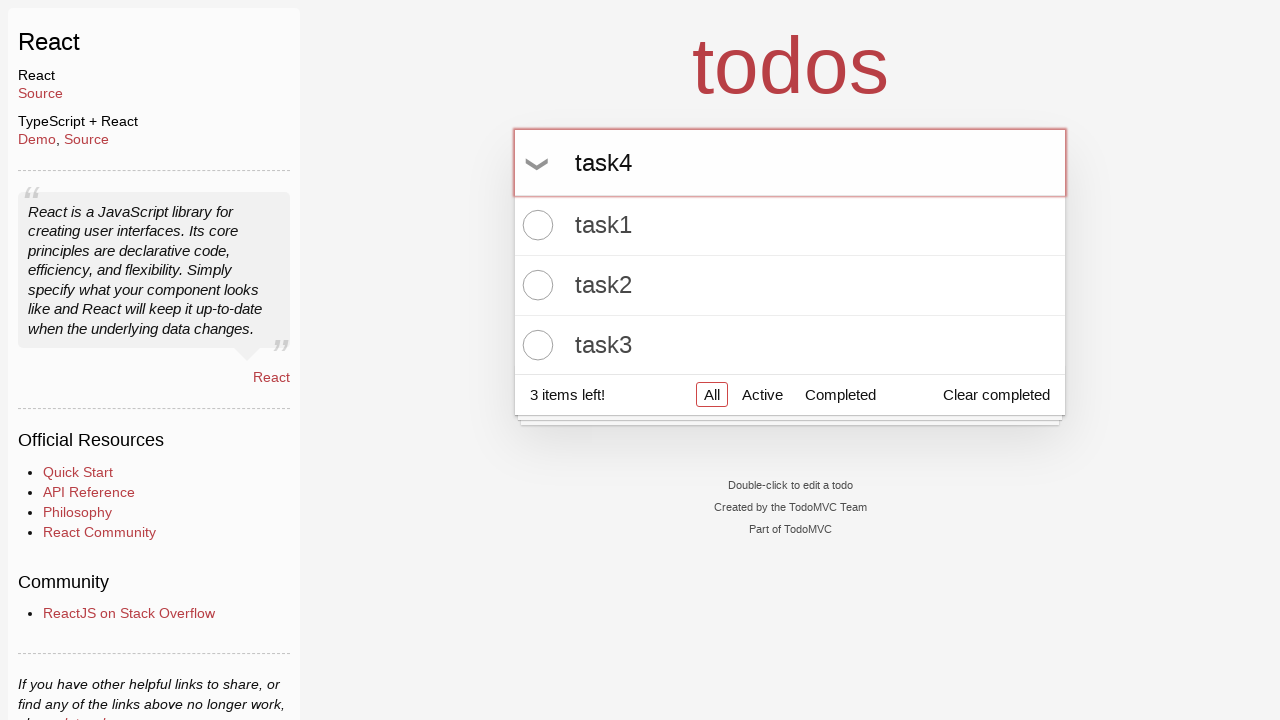

Pressed Enter to create task4 on #todo-input
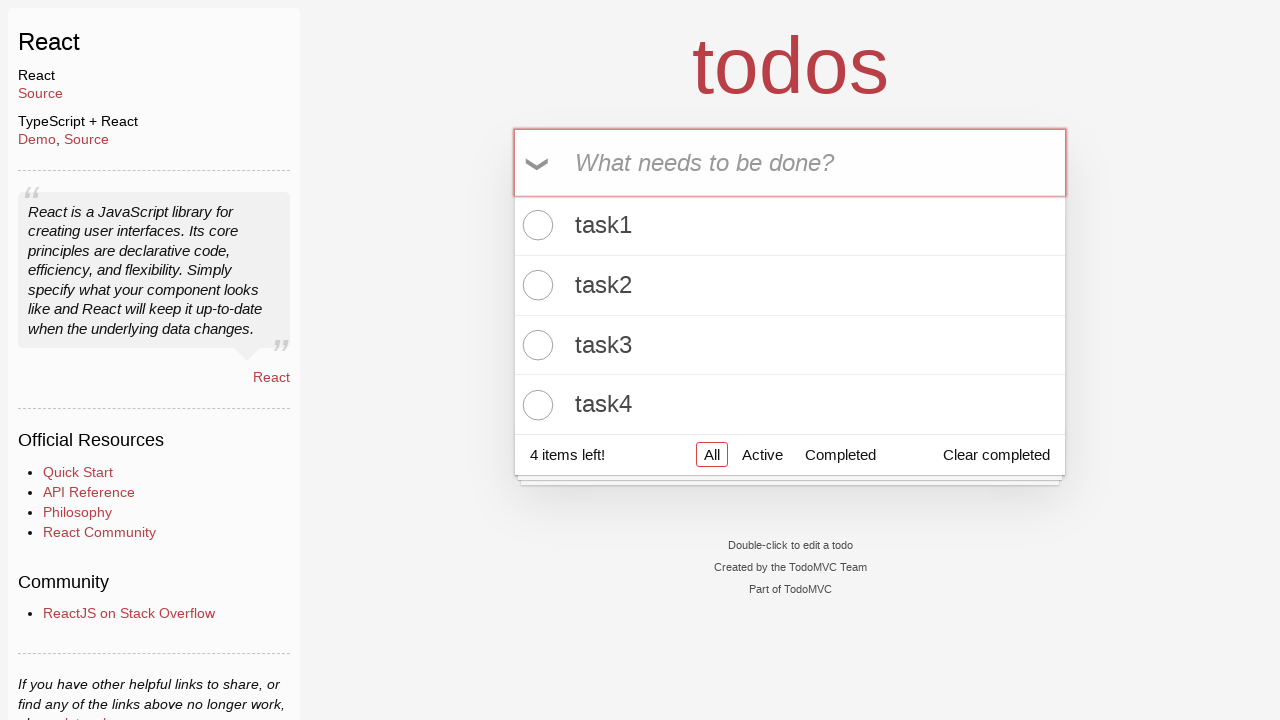

Verified task4 was created successfully
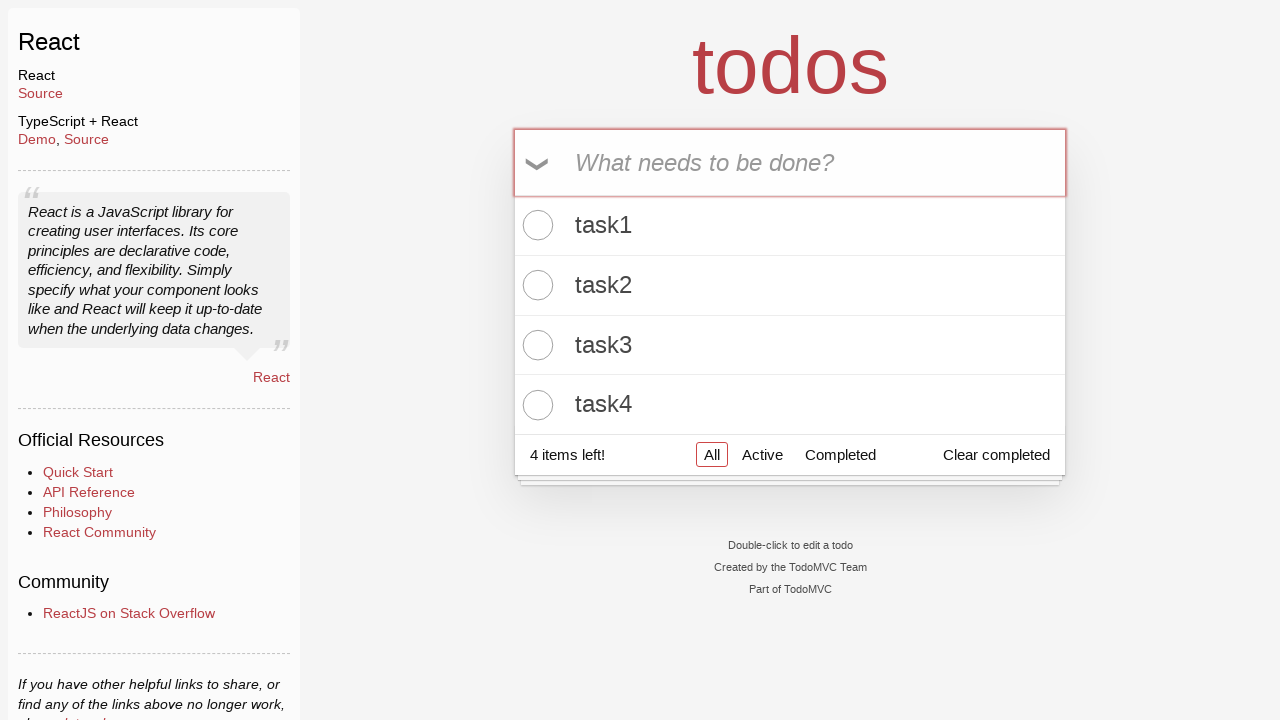

Filled todo input with 'task5' on #todo-input
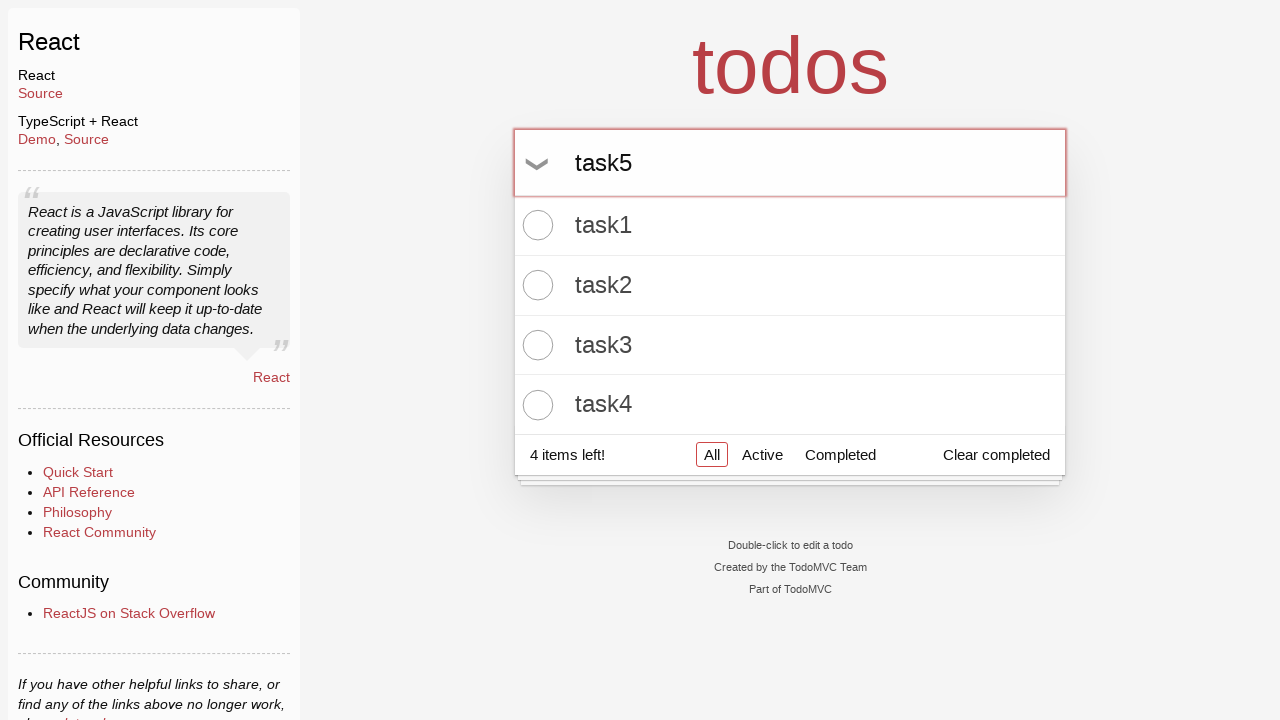

Pressed Enter to create task5 on #todo-input
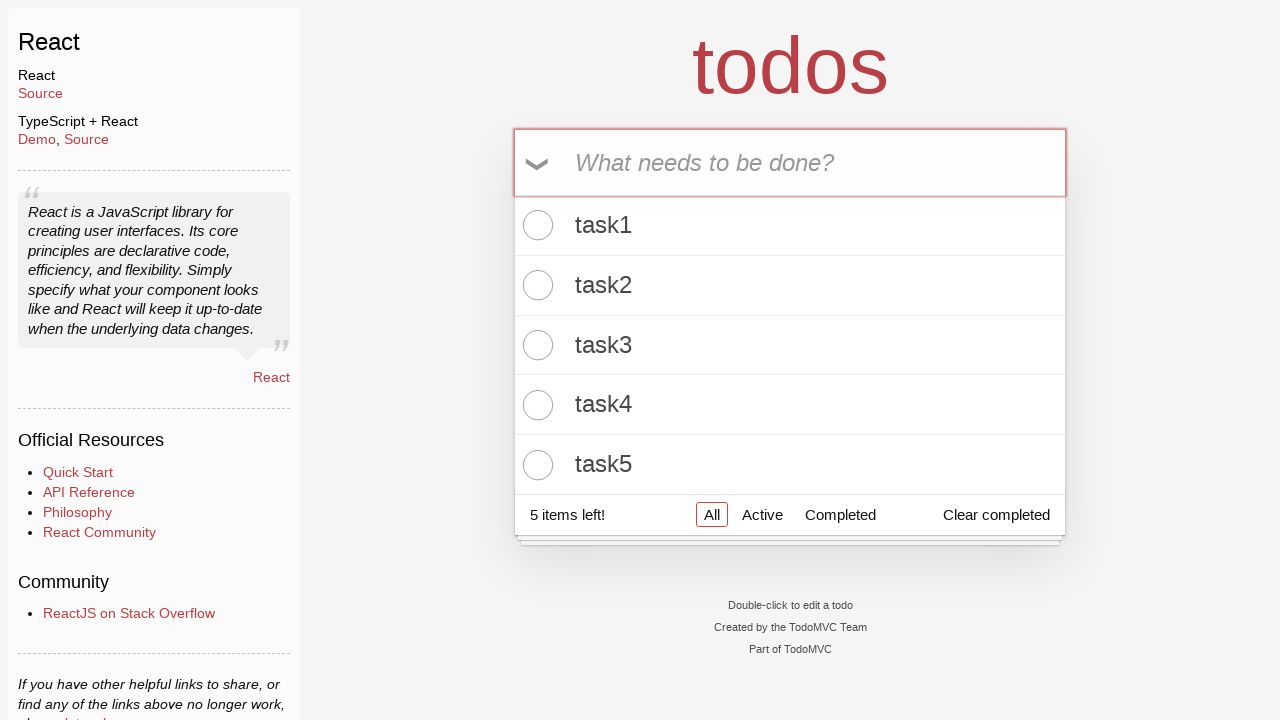

Verified task5 was created successfully
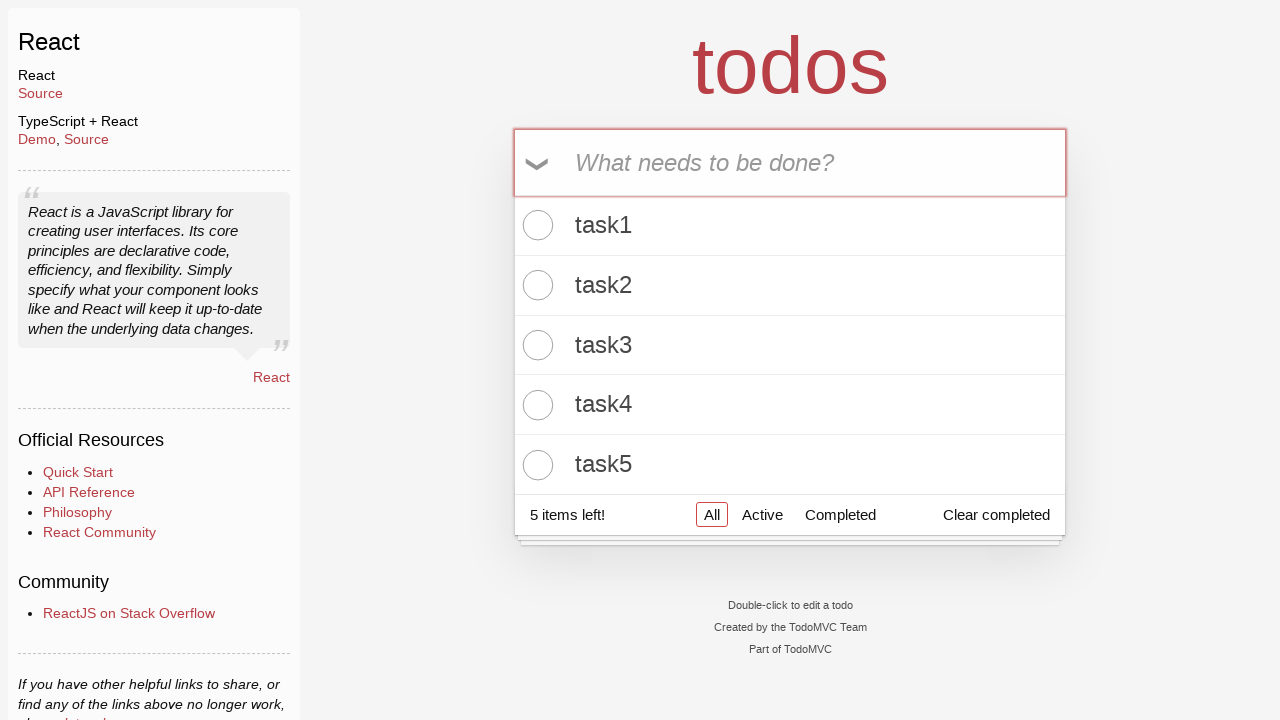

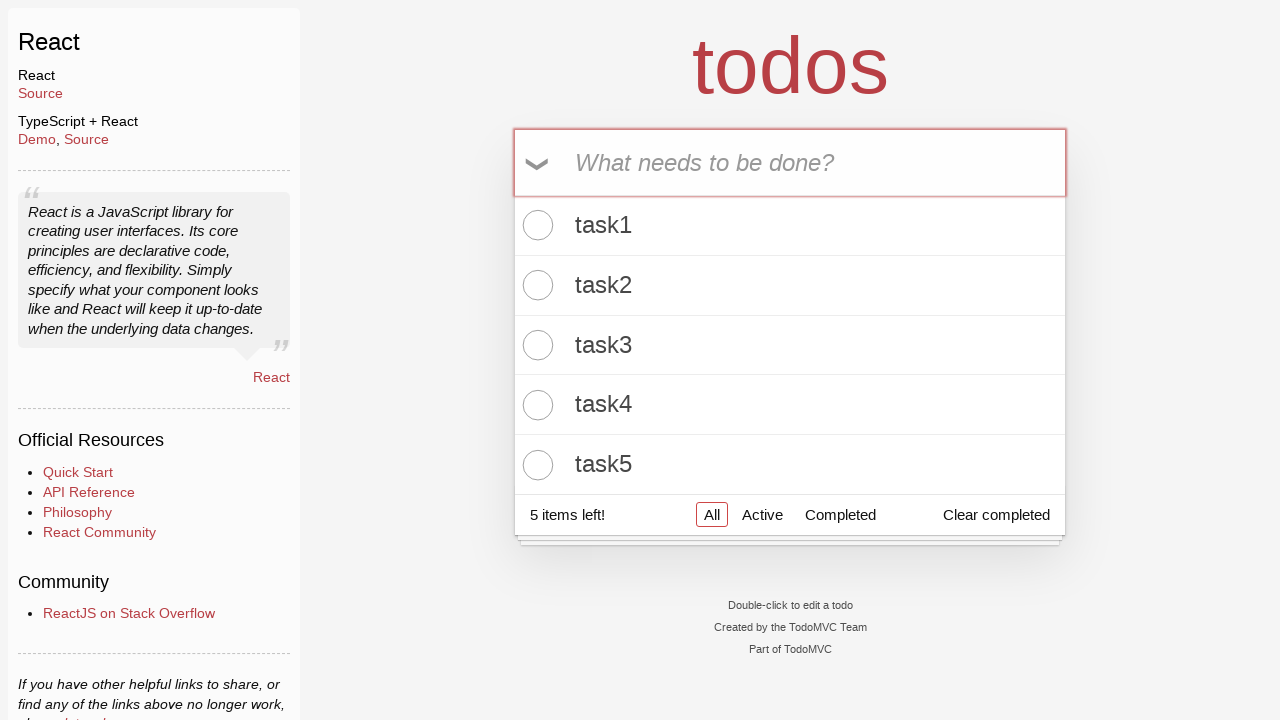